Tests double-click functionality on a button element and handles the resulting alert dialog

Starting URL: https://selenium08.blogspot.com/2019/11/double-click.html

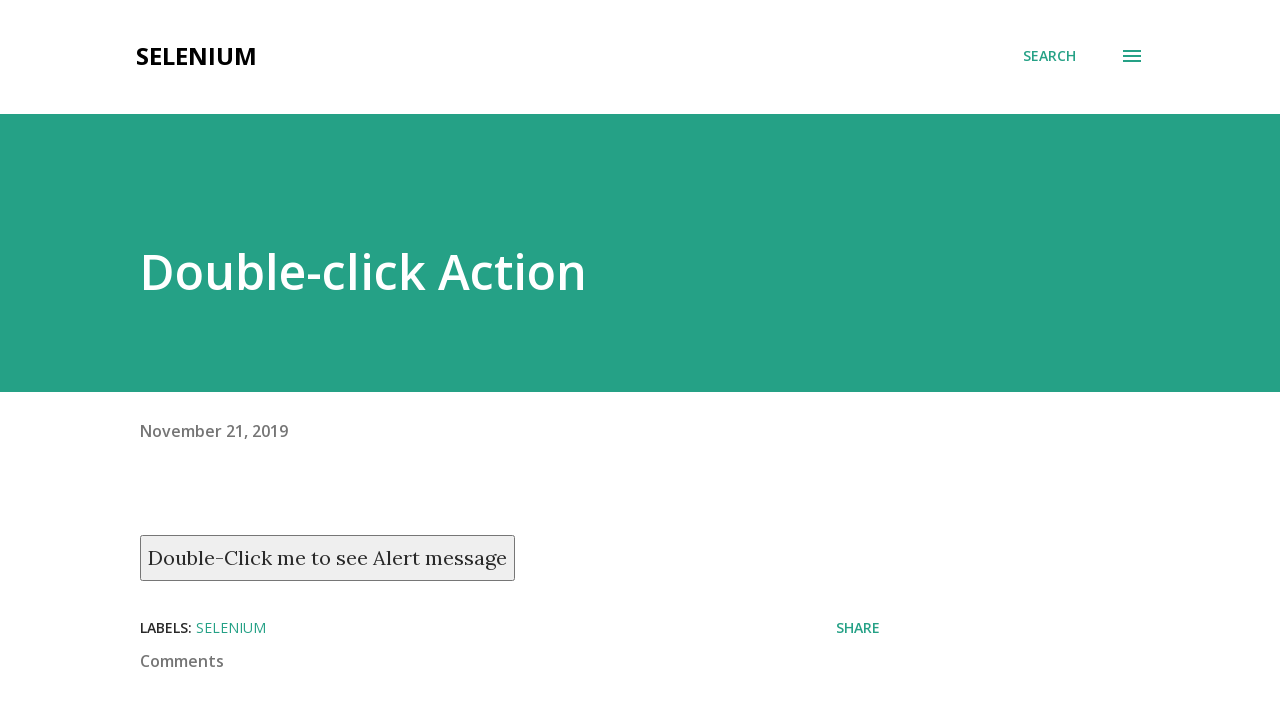

Located button element with ondblclick handler
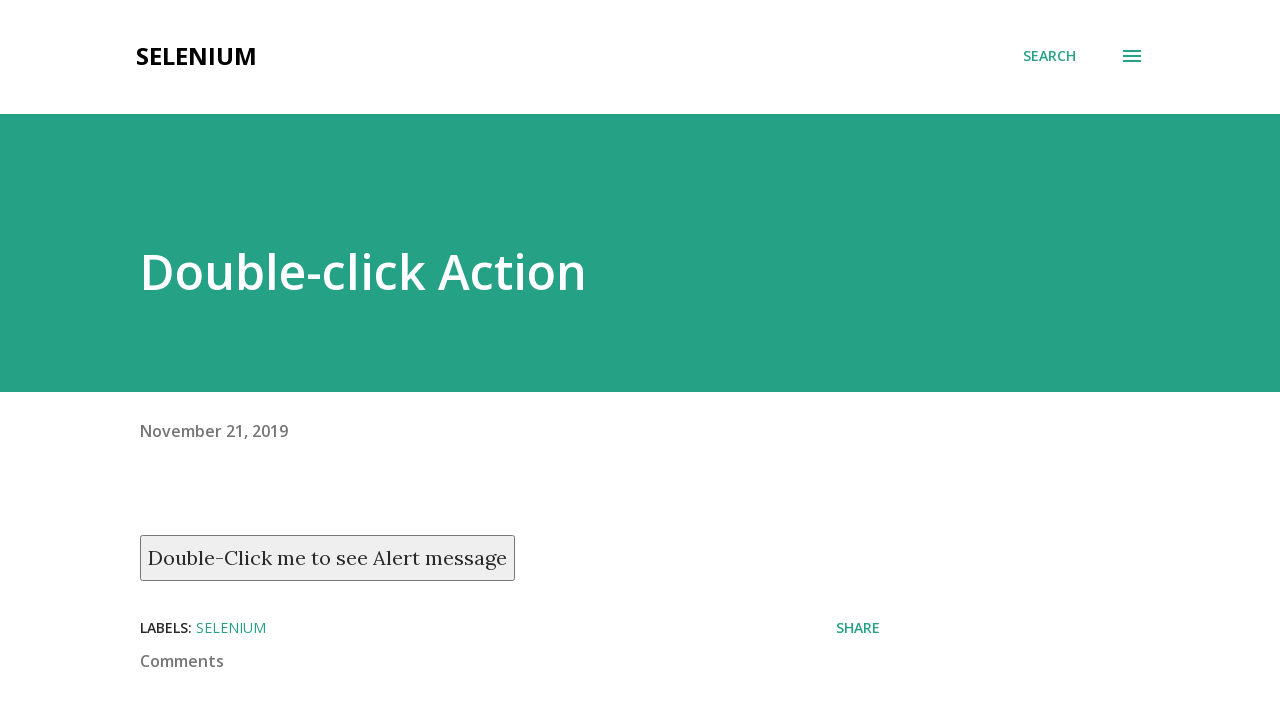

Double-clicked the button element at (328, 558) on xpath=//button[@ondblclick='myFunction()']
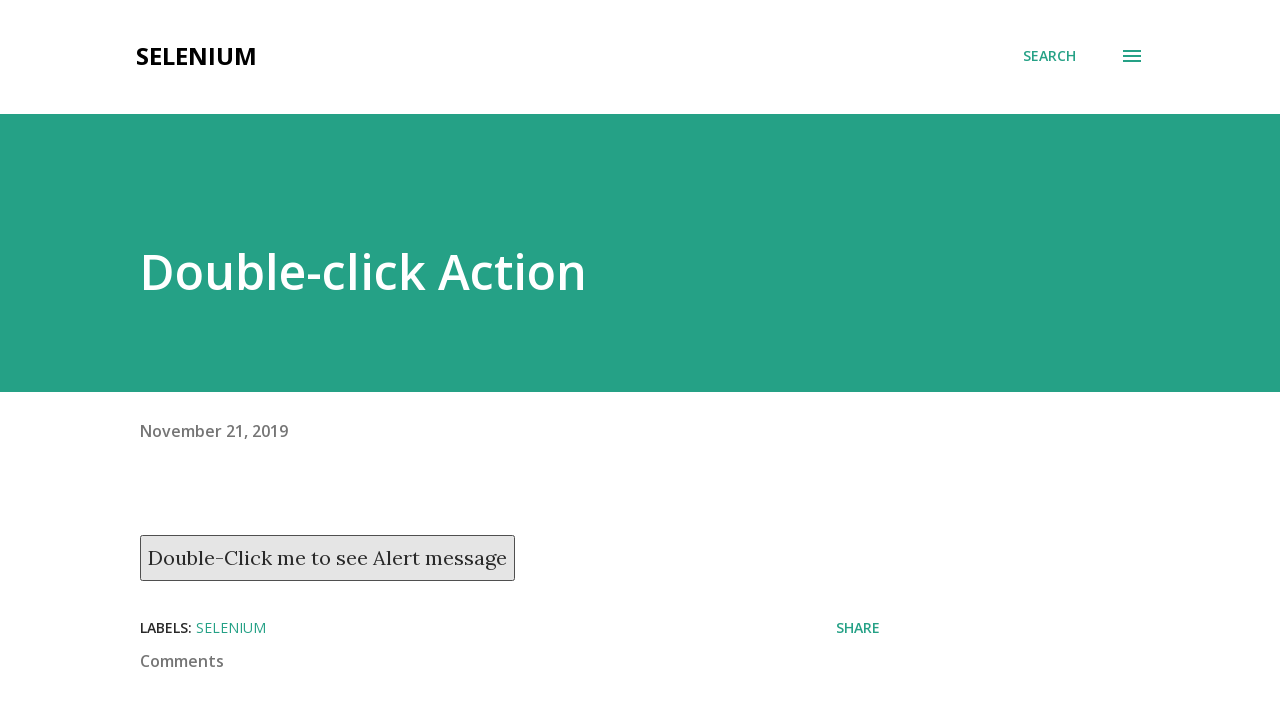

Set up dialog handler to accept alert
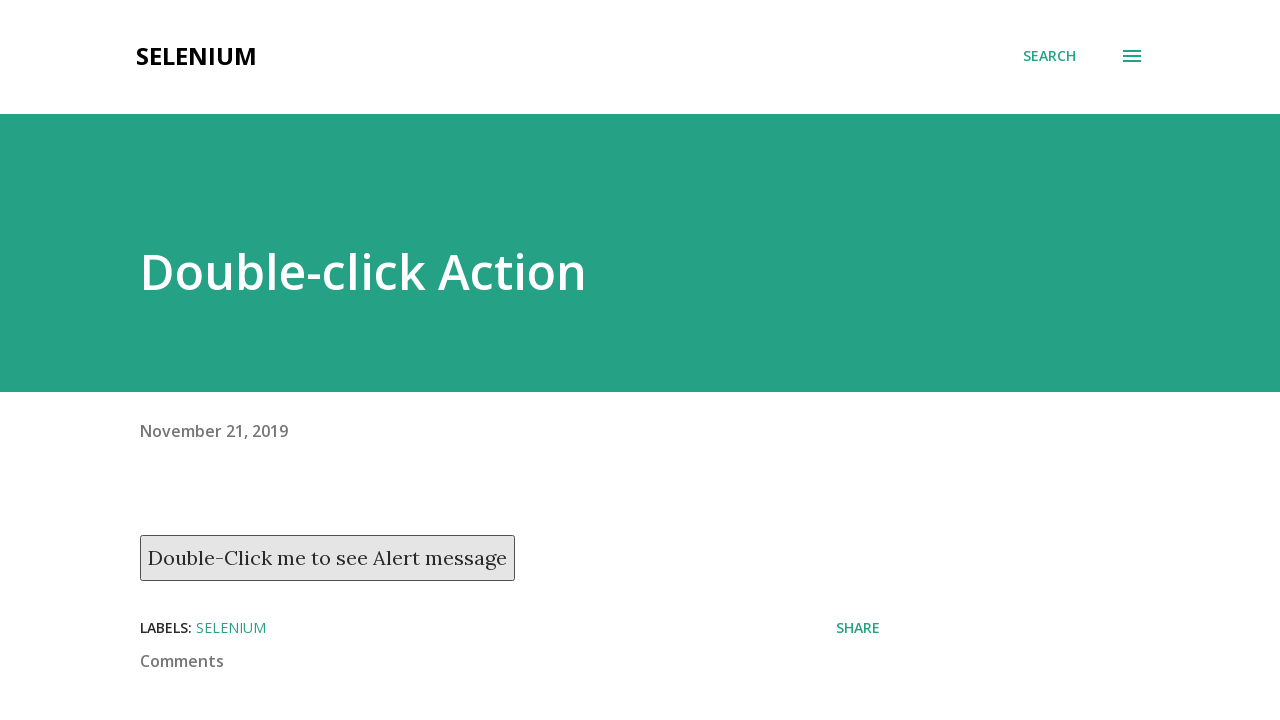

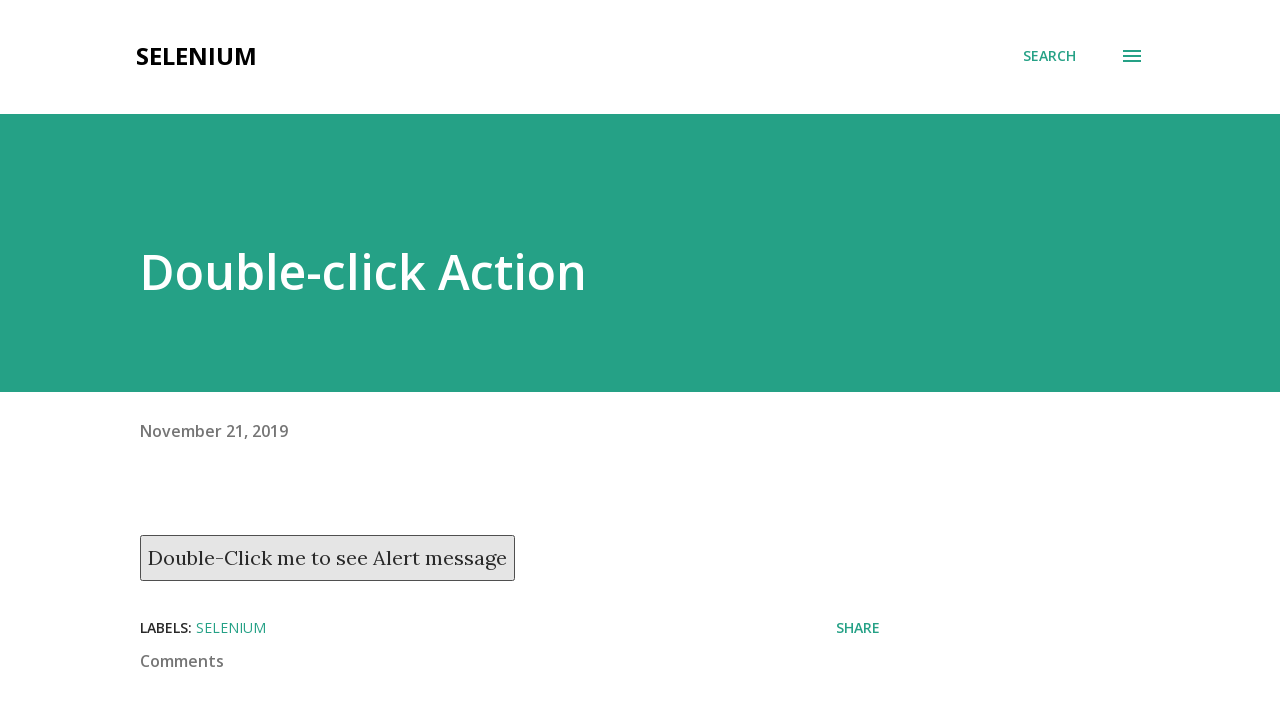